Tests the search functionality by navigating to the search page, entering "python" as a search term, and verifying that search results contain the language name.

Starting URL: https://www.99-bottles-of-beer.net/

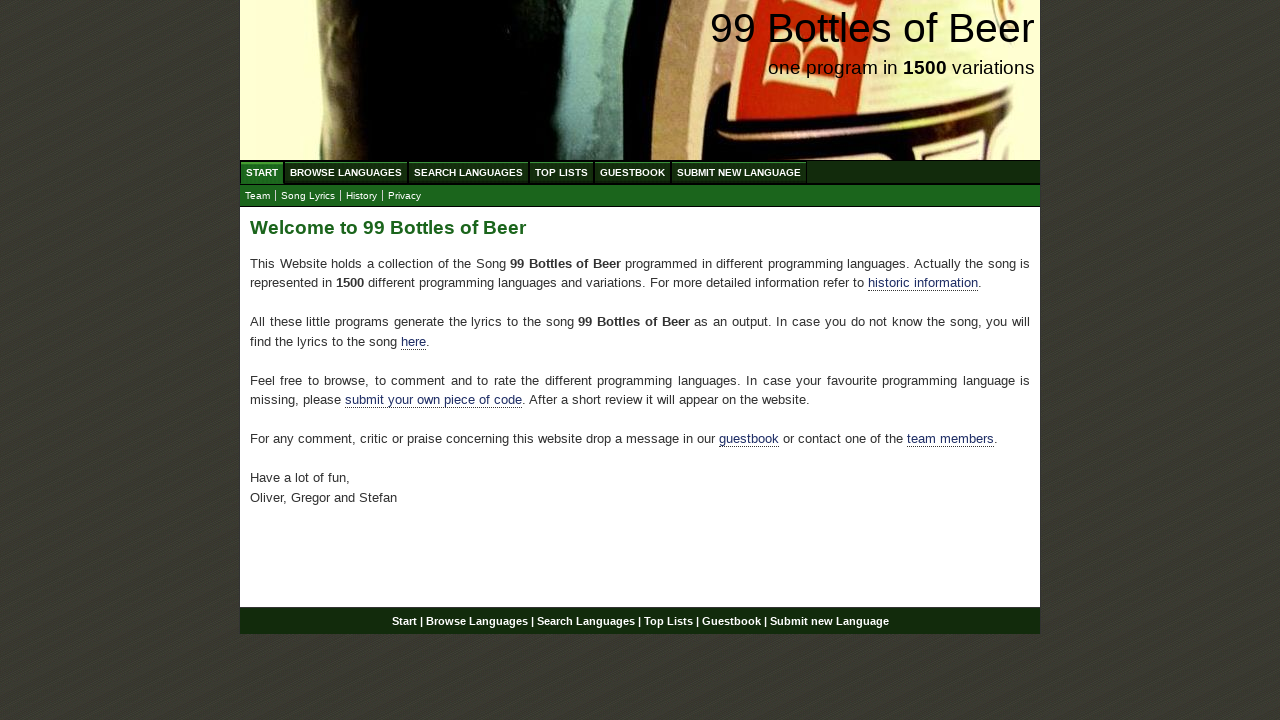

Clicked on 'Search Languages' menu item at (468, 172) on xpath=//ul[@id='menu']/li/a[@href='/search.html']
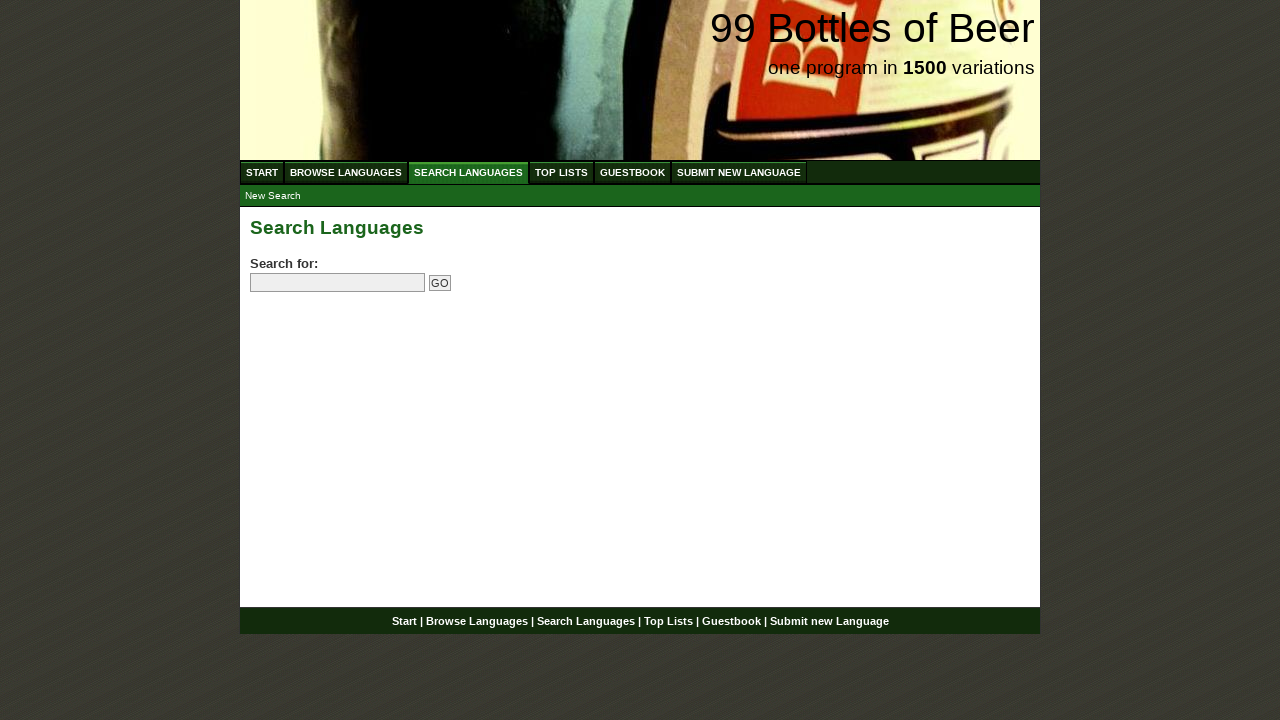

Clicked on the search field at (338, 283) on input[name='search']
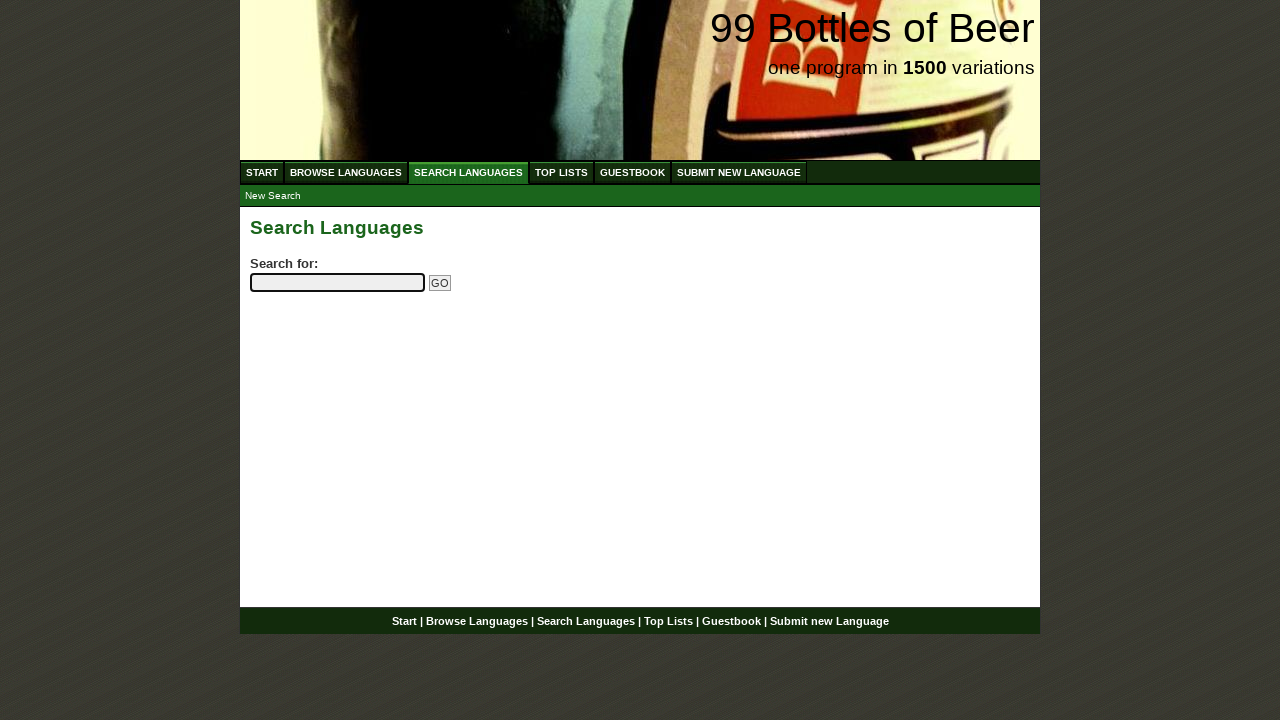

Filled search field with 'python' on input[name='search']
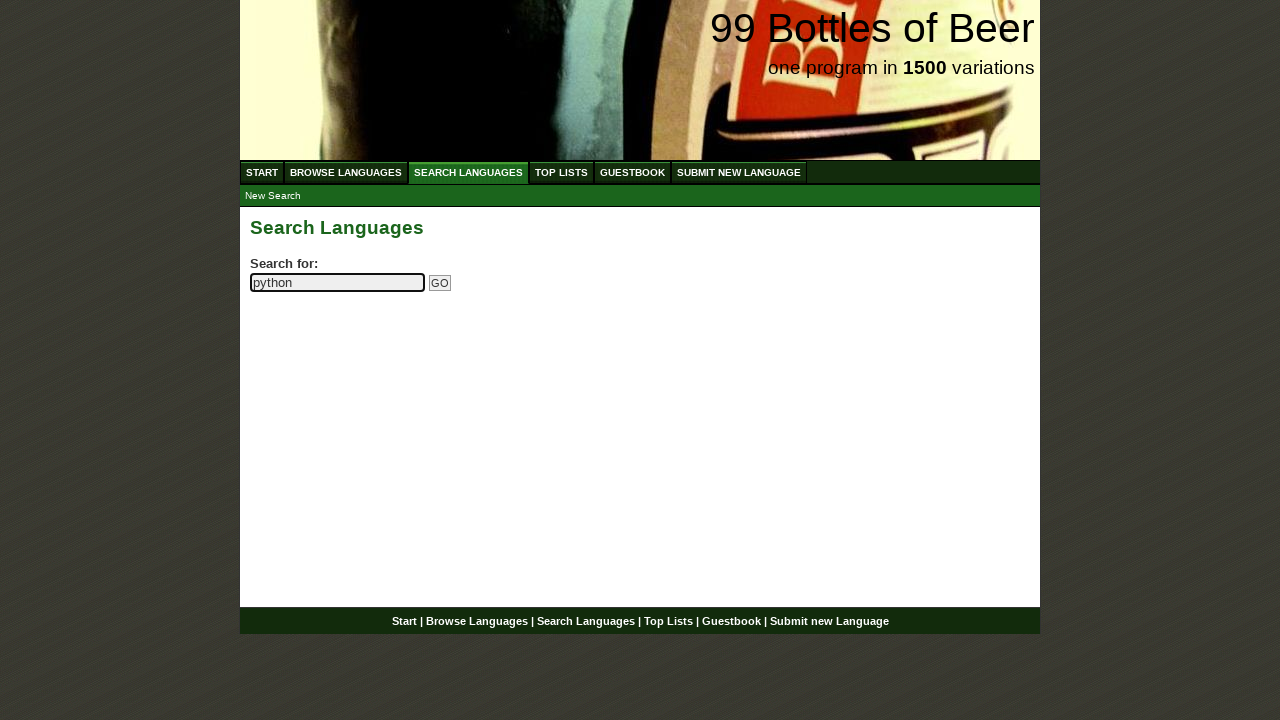

Clicked the submit button to search for 'python' at (440, 283) on input[name='submitsearch']
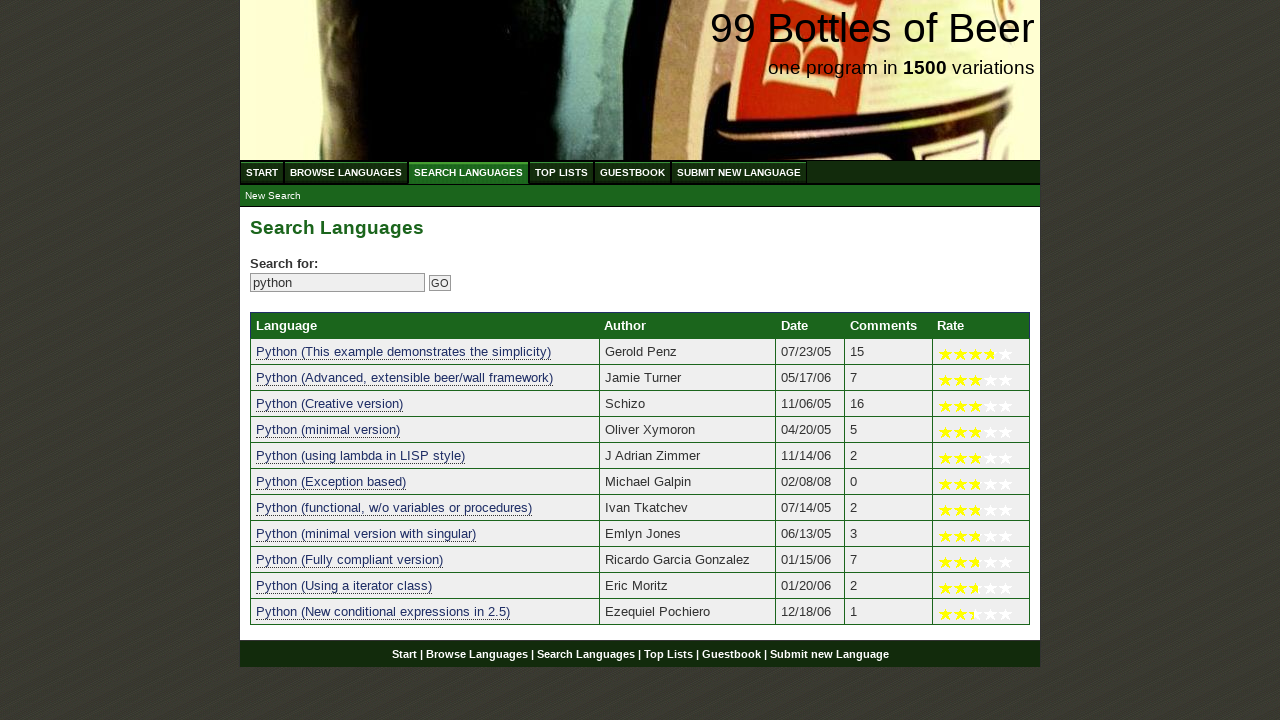

Search results table loaded successfully
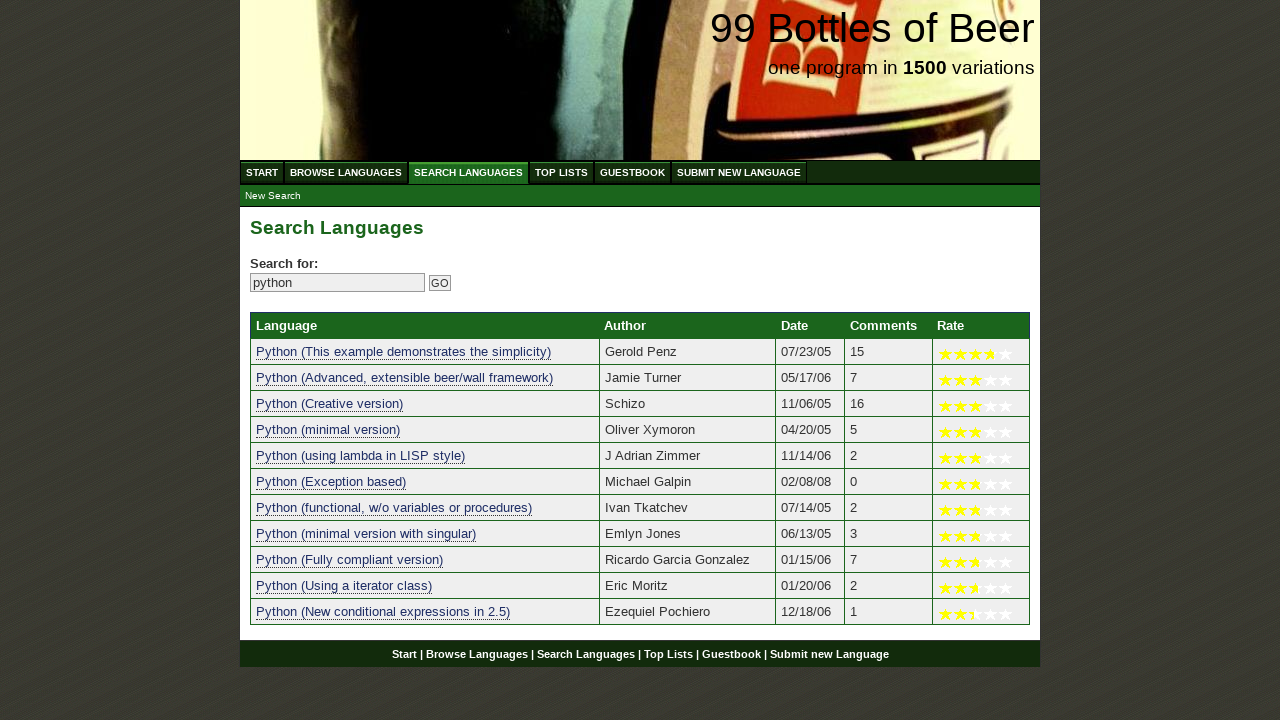

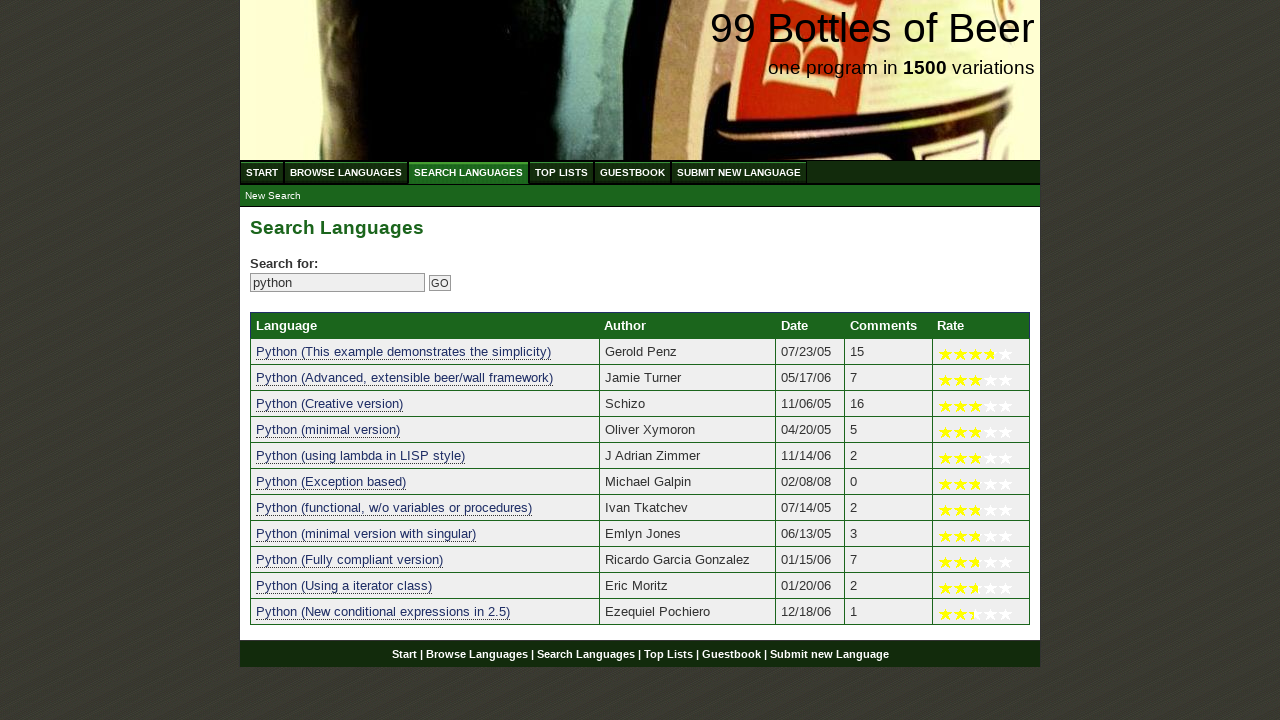